Tests the search functionality on a books PWA by entering a search term into the search input field within a shadow DOM element

Starting URL: https://books-pwakit.appspot.com/

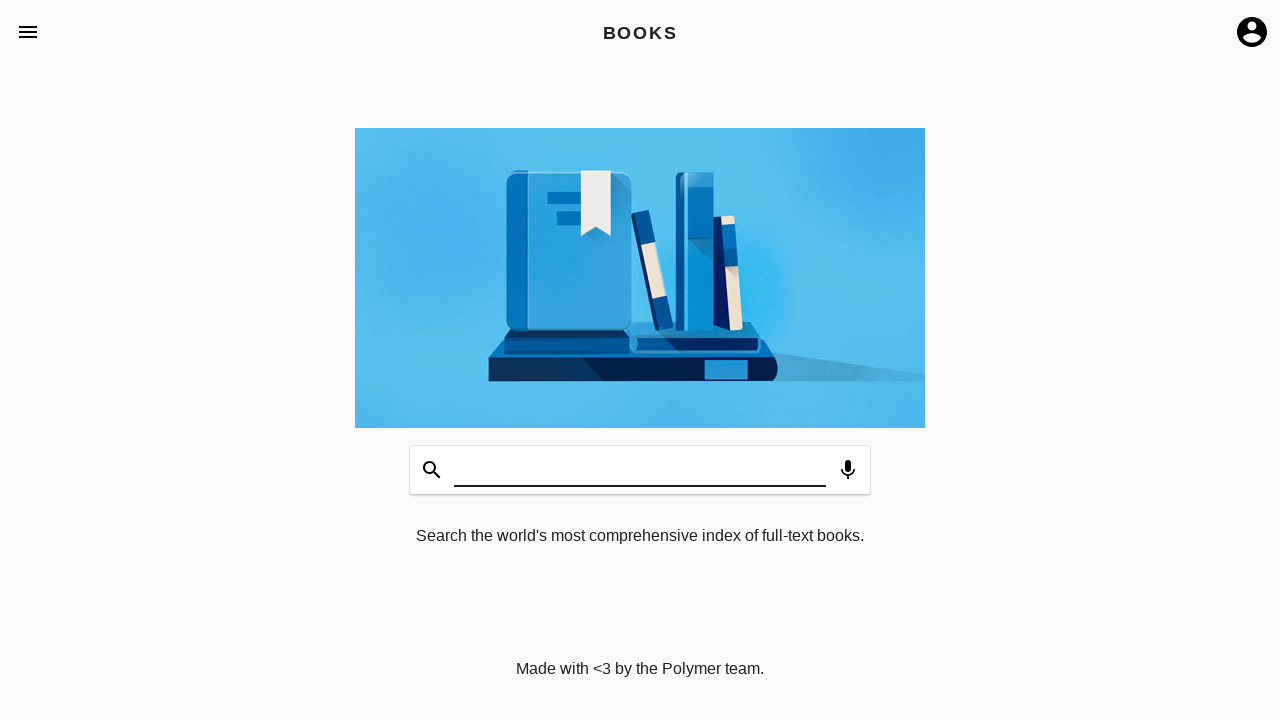

Waited for book-app element to load
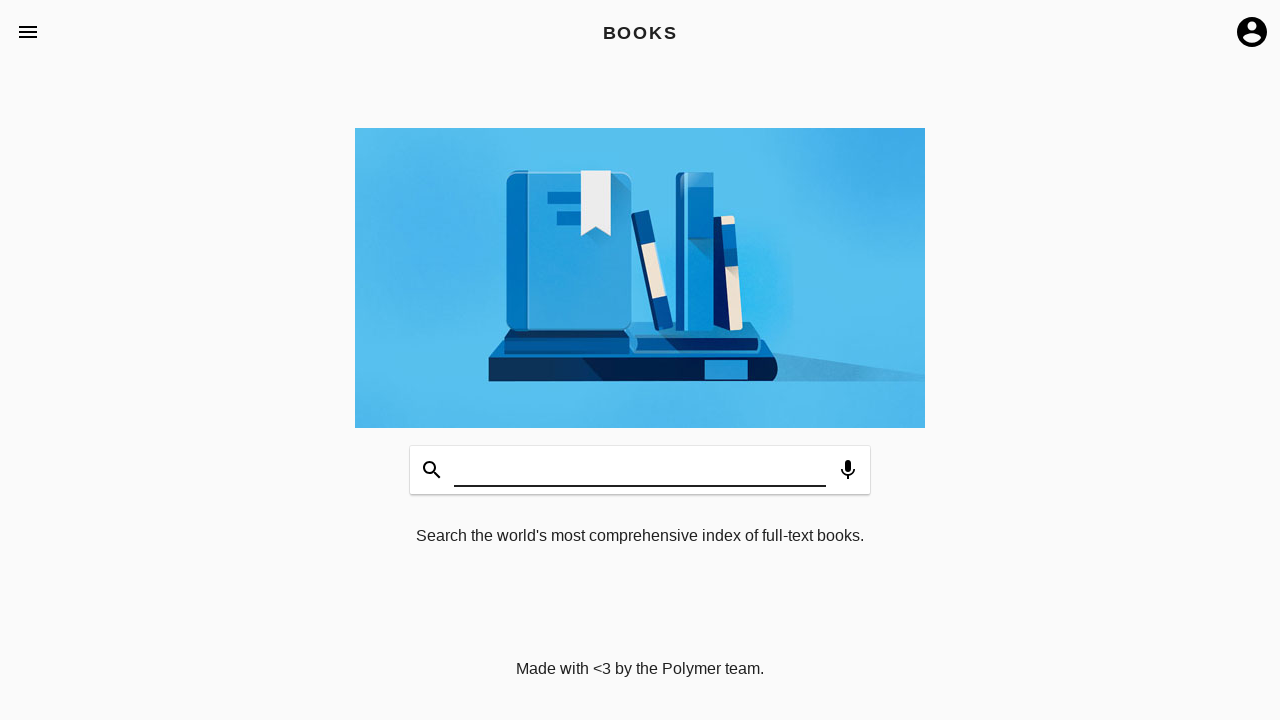

Waited 1 second for shadow DOM to be ready
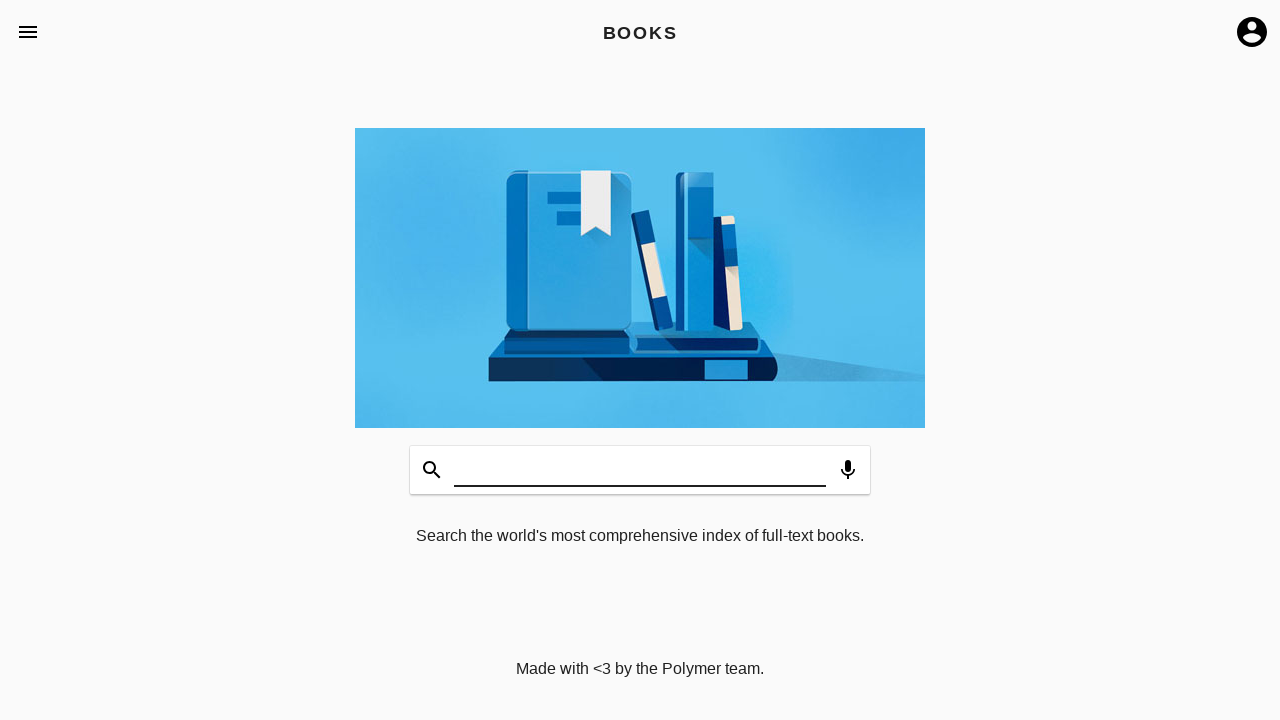

Entered 'book' into search input field within shadow DOM on book-app[apptitle='BOOKS'] >> #input
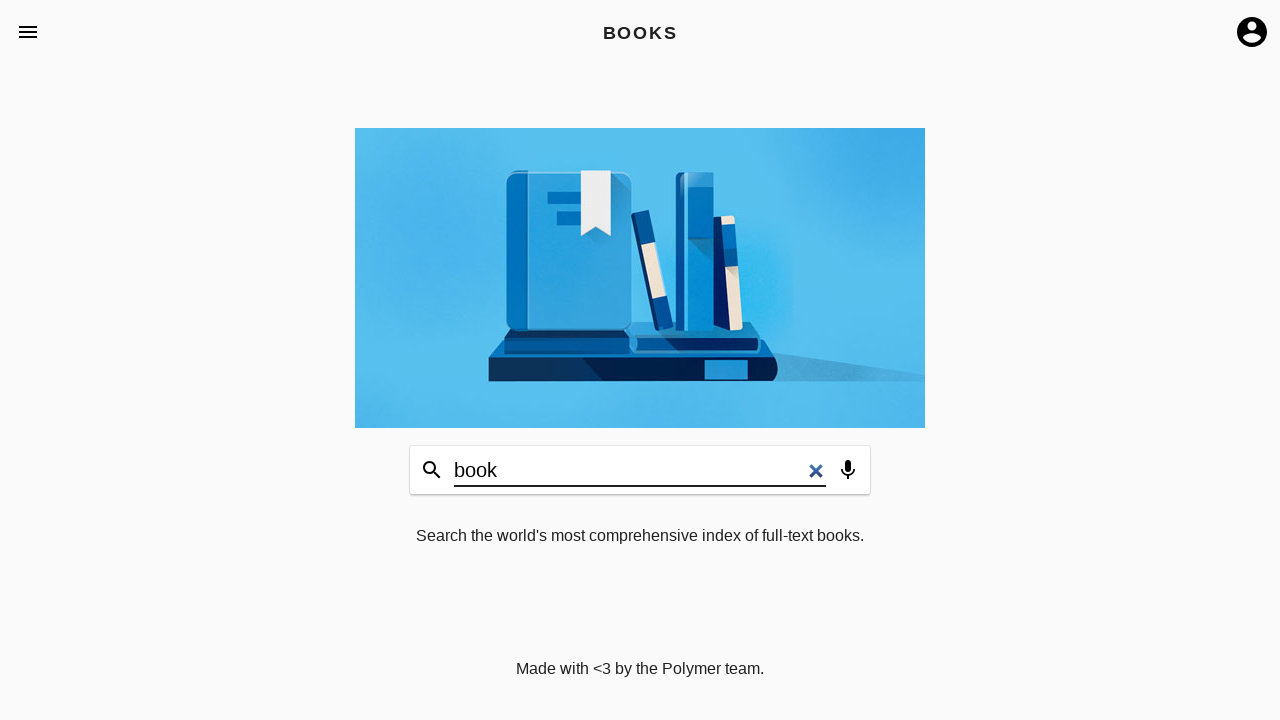

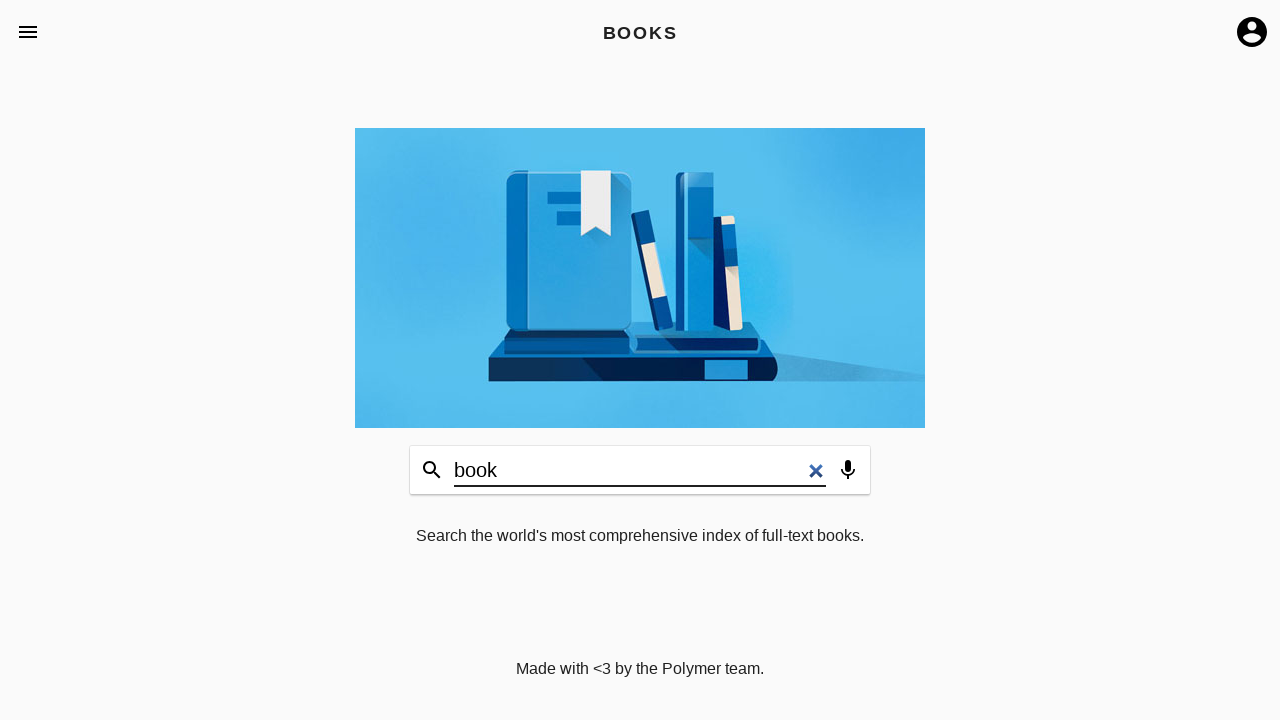